Tests keyboard input actions including typing text, using space and backspace keys, and keyboard shortcuts

Starting URL: http://sahitest.com/demo/label.htm

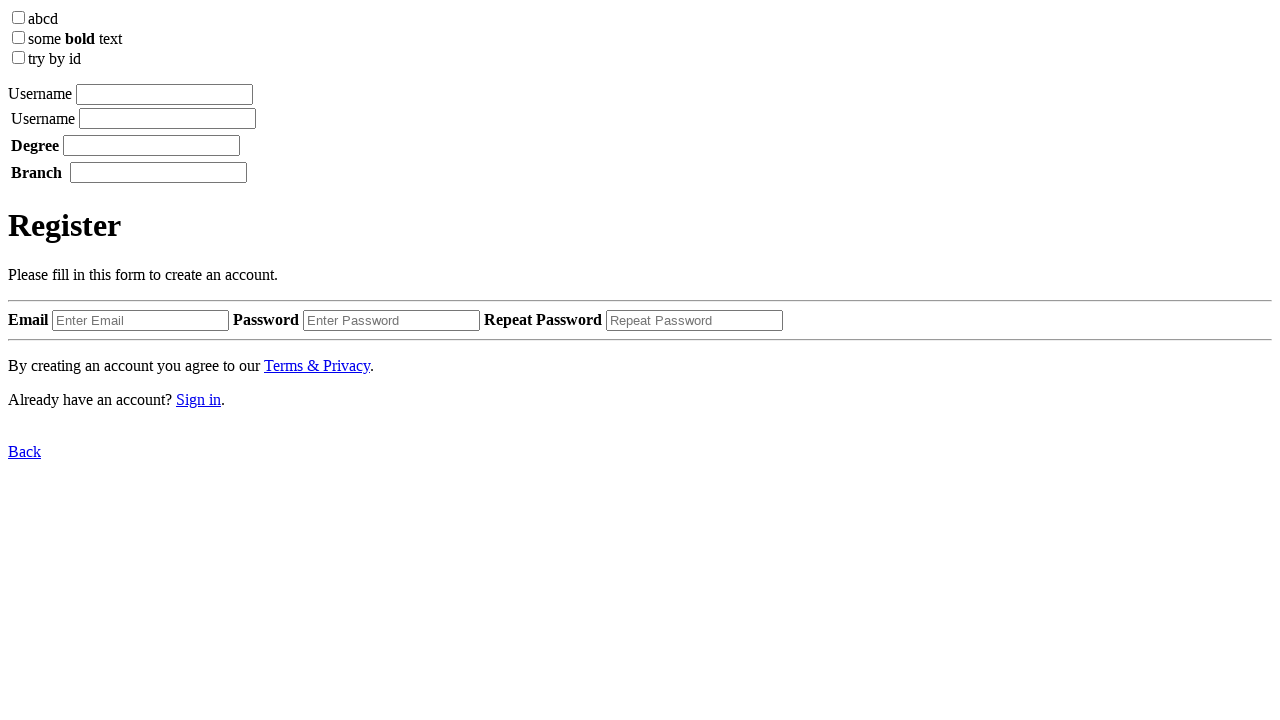

Clicked on the input field using XPath selector at (164, 94) on xpath=/html/body/label[1]/input
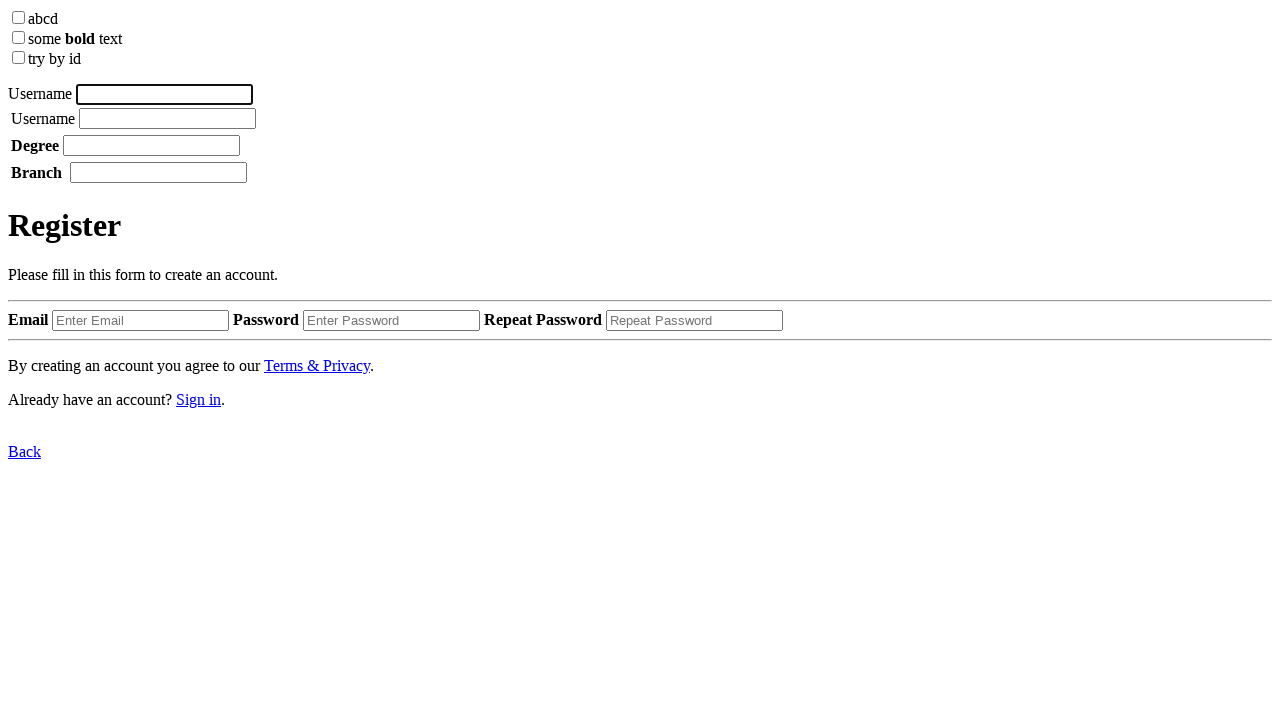

Typed 'hello' into the input field
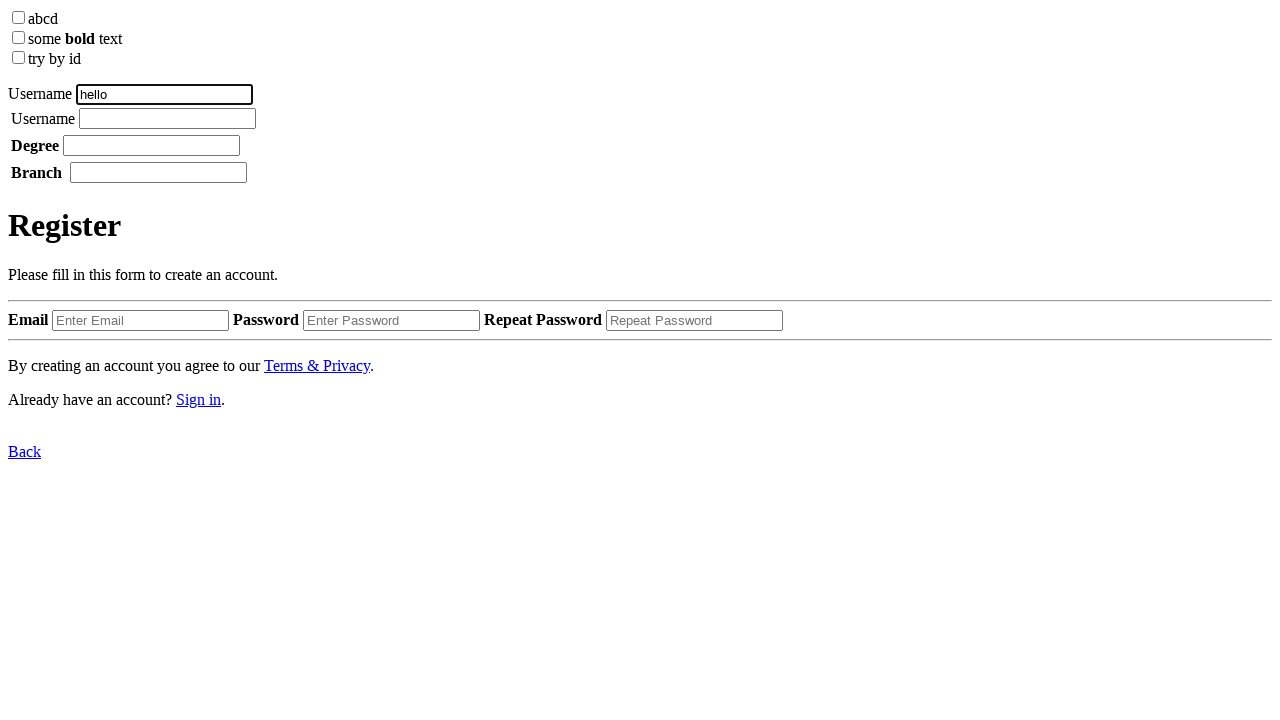

Pressed Space key
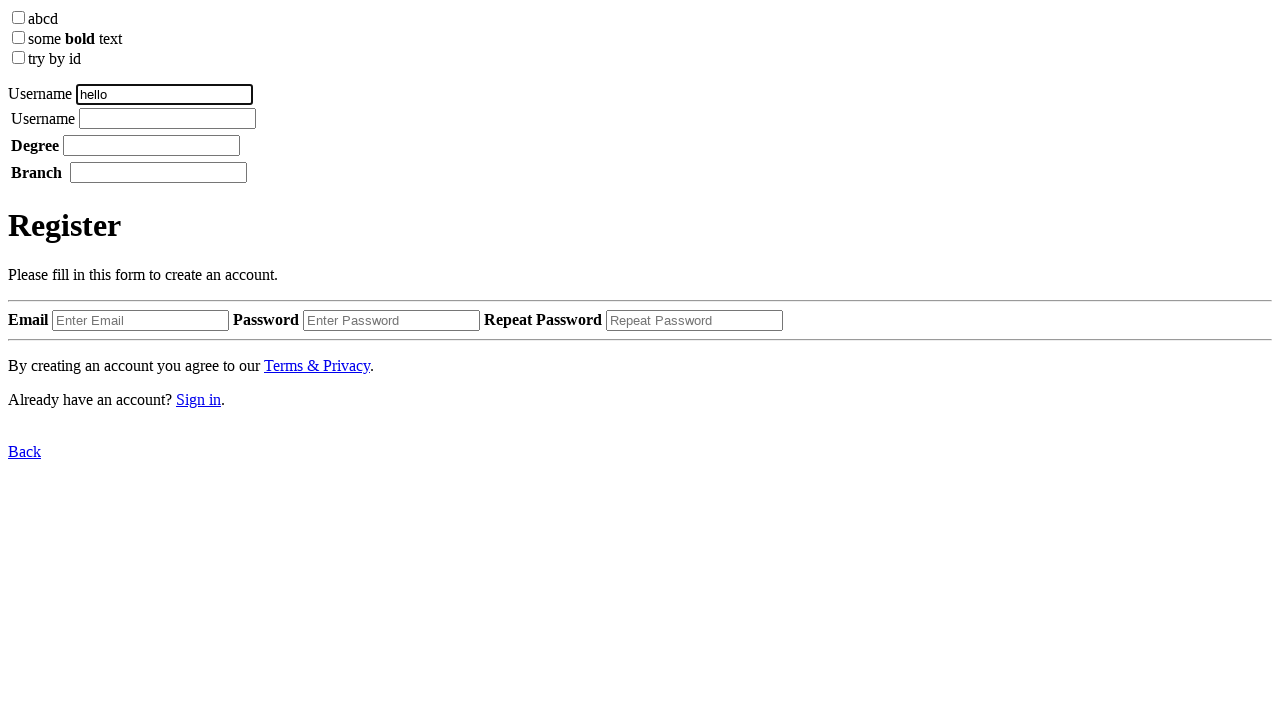

Typed 'world!' into the input field
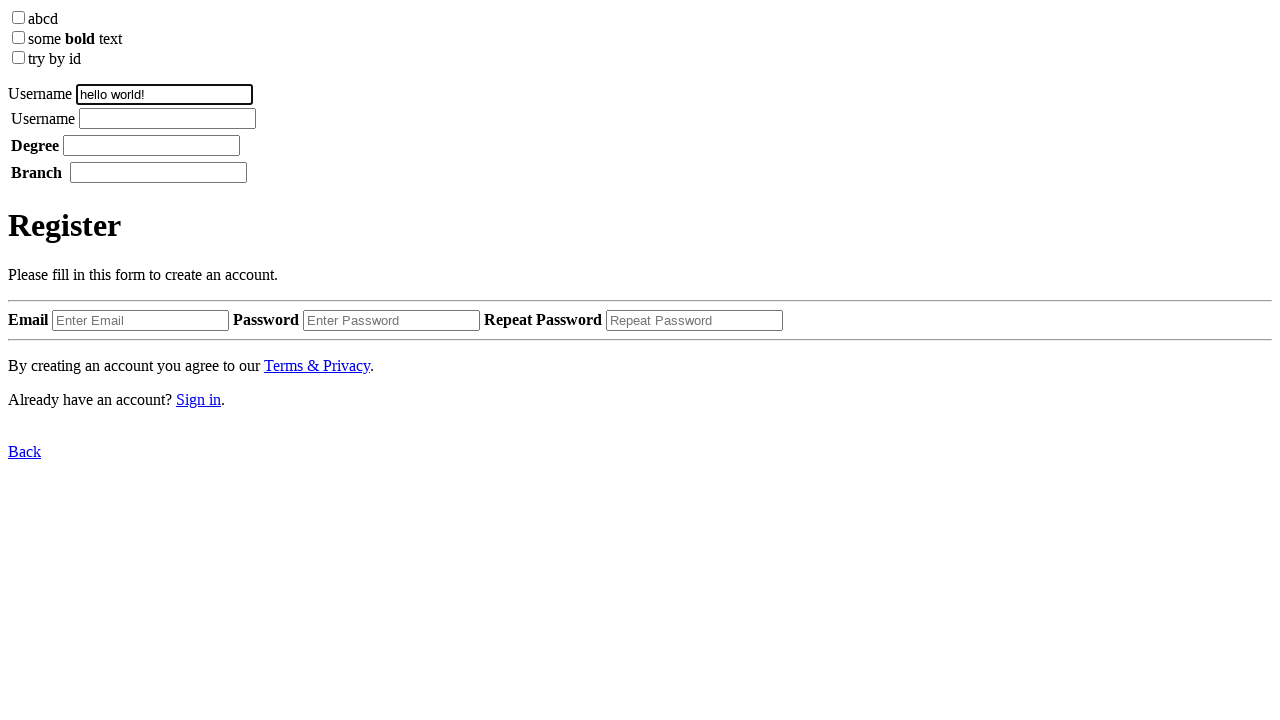

Pressed Backspace key to delete last character
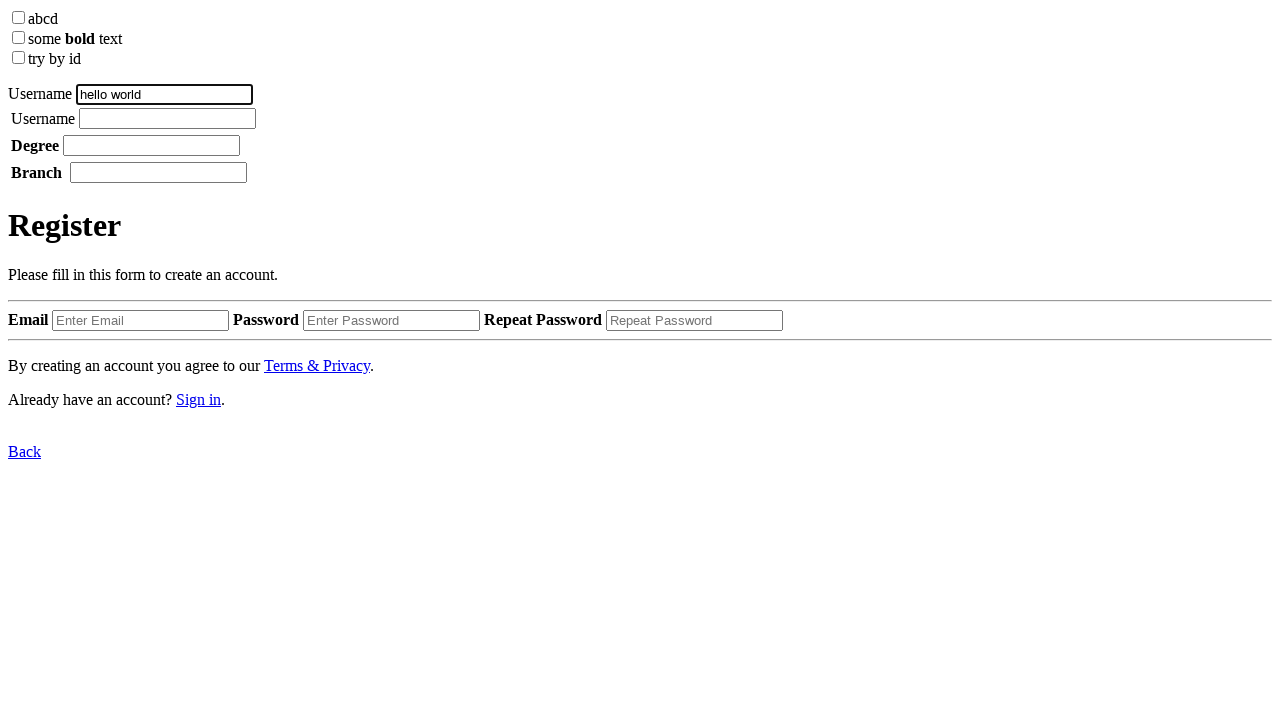

Pressed Control+A to select all text in the input field
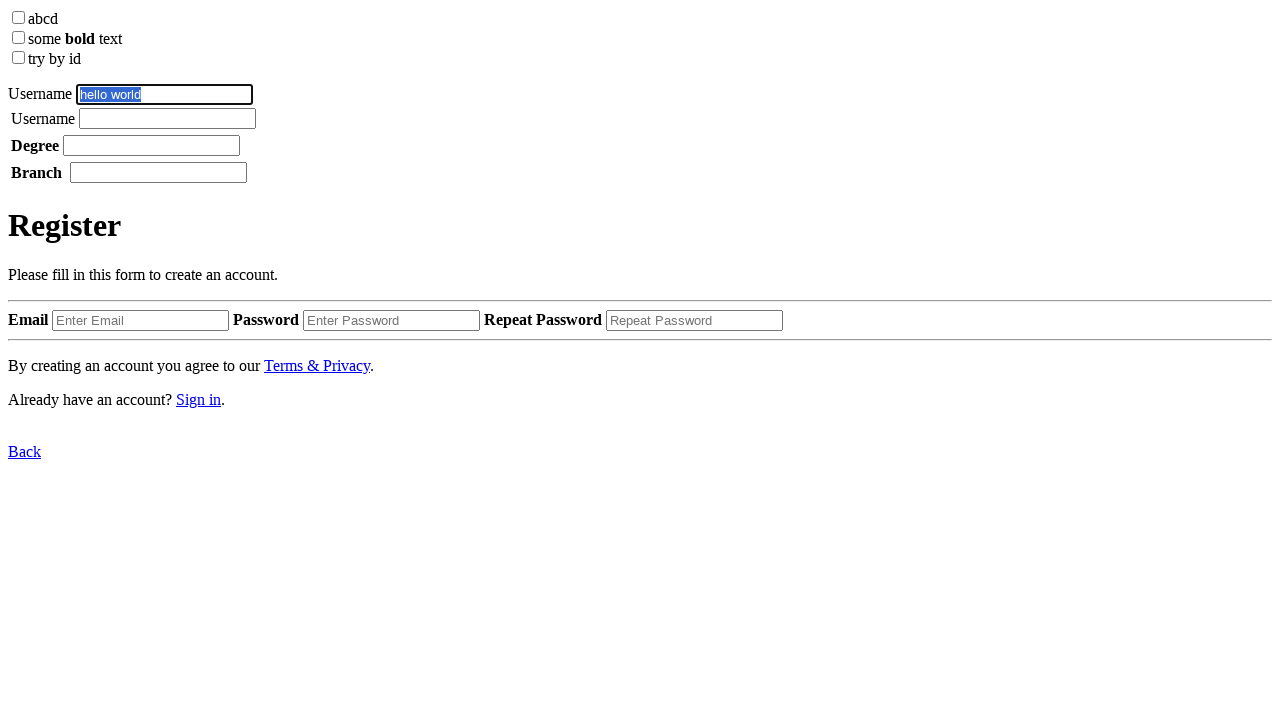

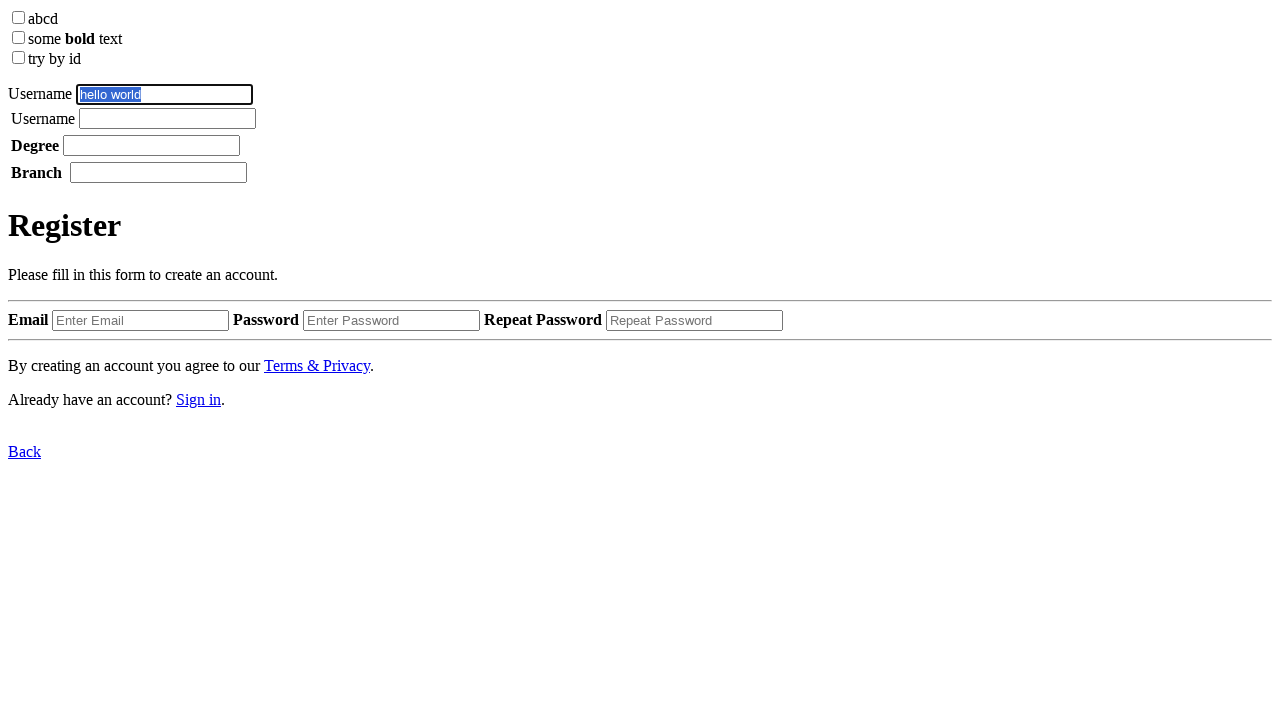